Clicks on the brand button link to navigate back to the reservation form and verifies the form is displayed.

Starting URL: http://example.selenium.jp/reserveApp_Renewal/index.html

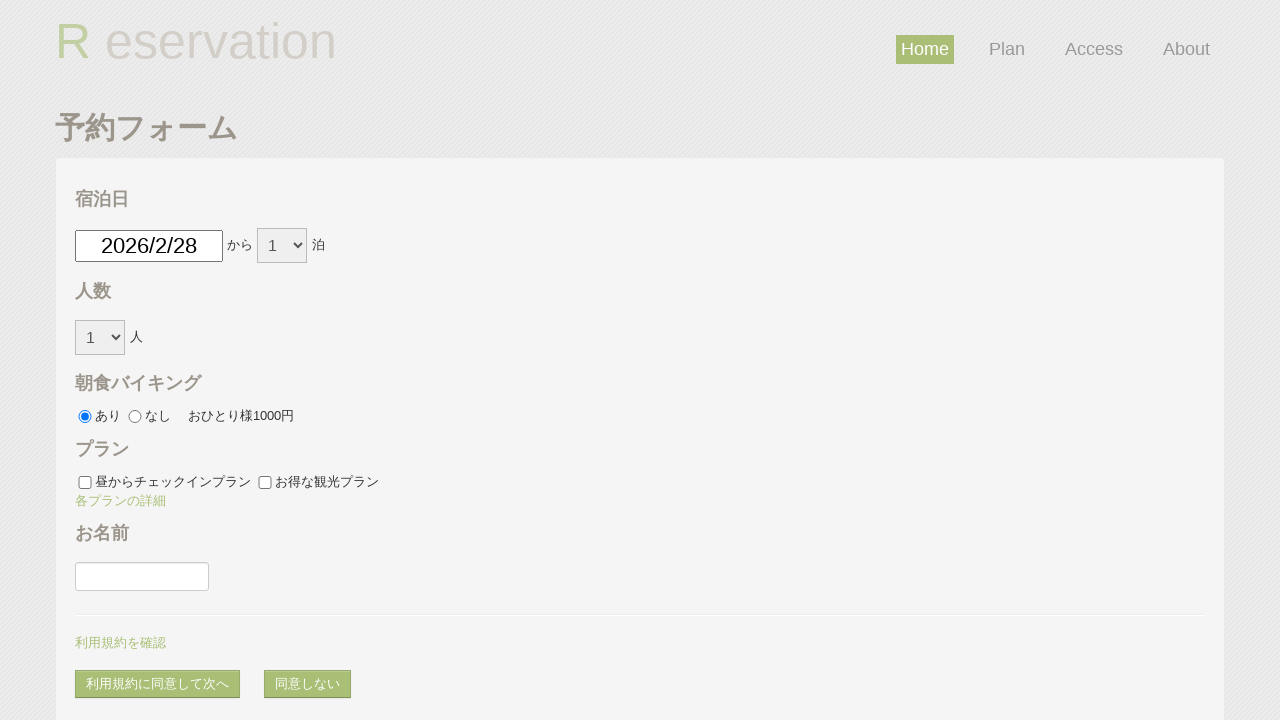

Clicked brand button to navigate back to reservation form at (196, 39) on .brand[href='index.html']
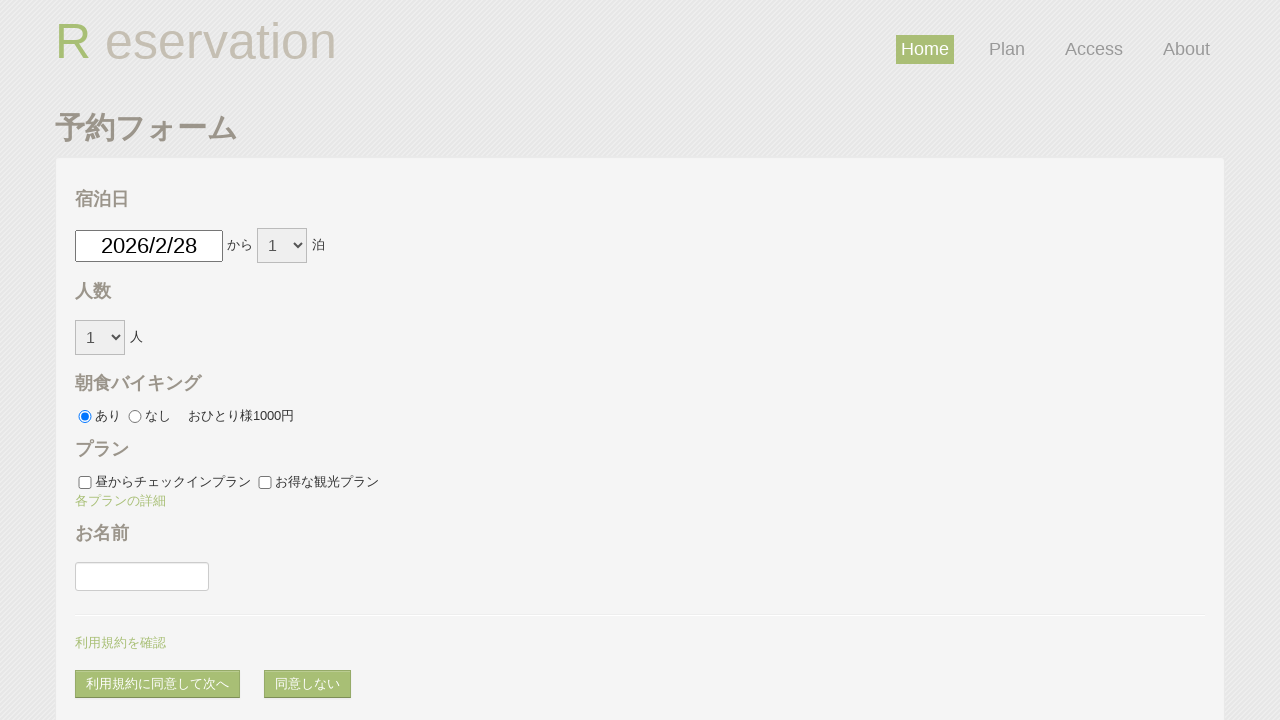

Date picker field loaded on reservation form
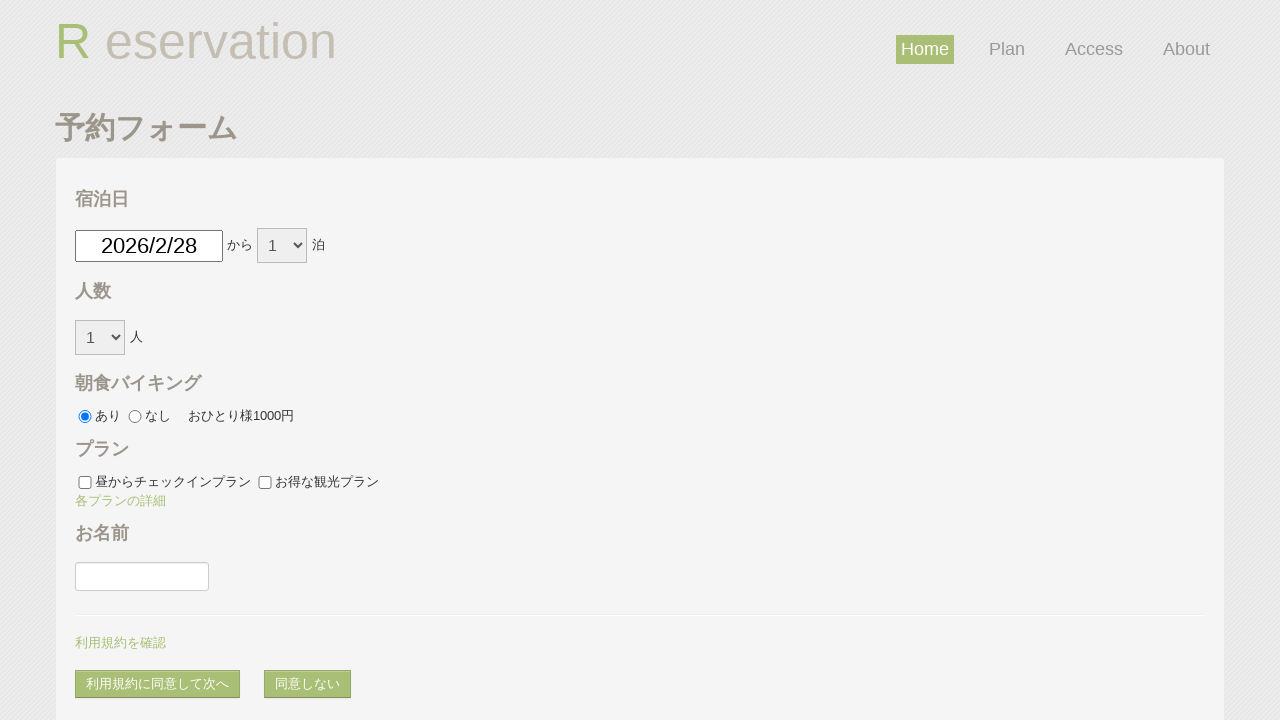

Guest name field loaded on reservation form
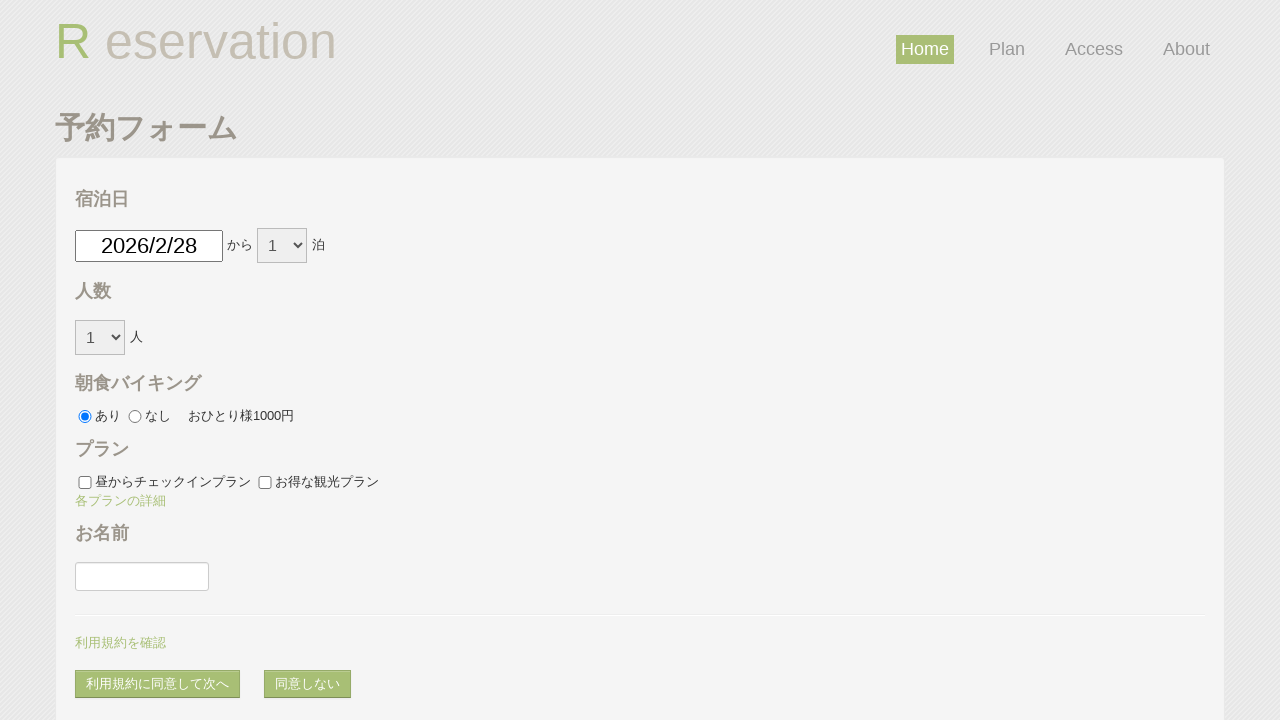

Agree and continue button loaded on reservation form
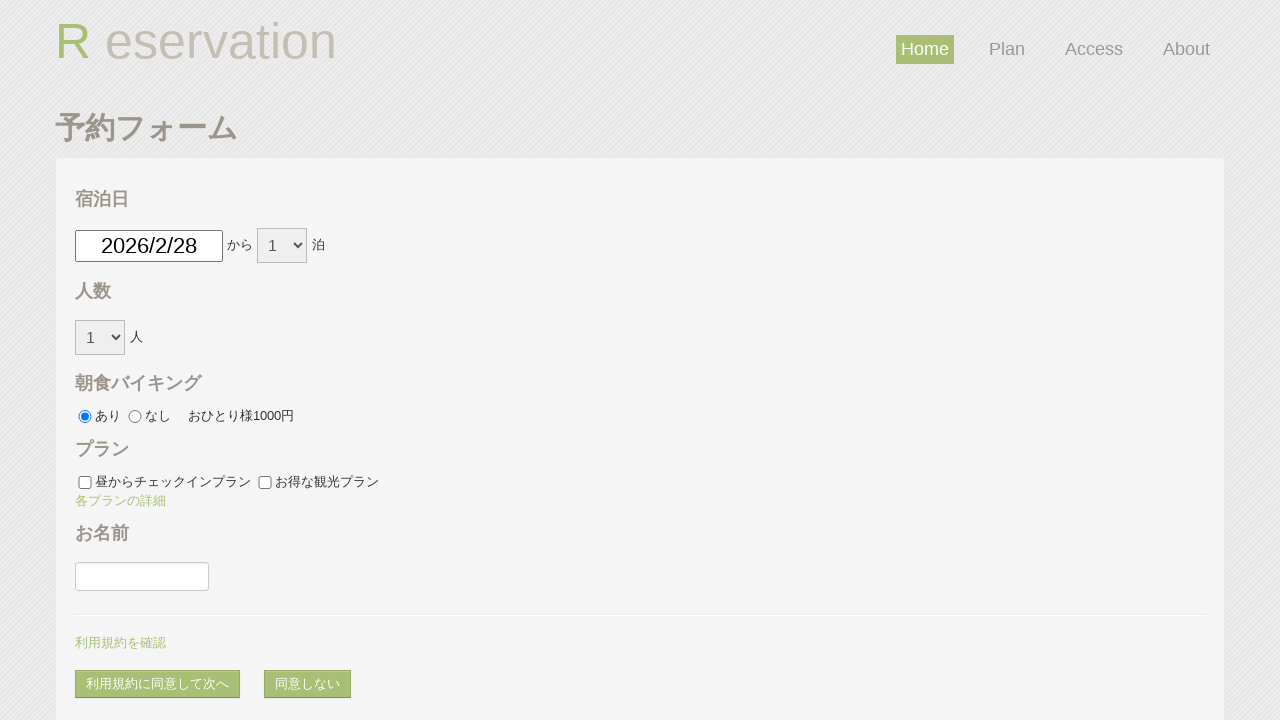

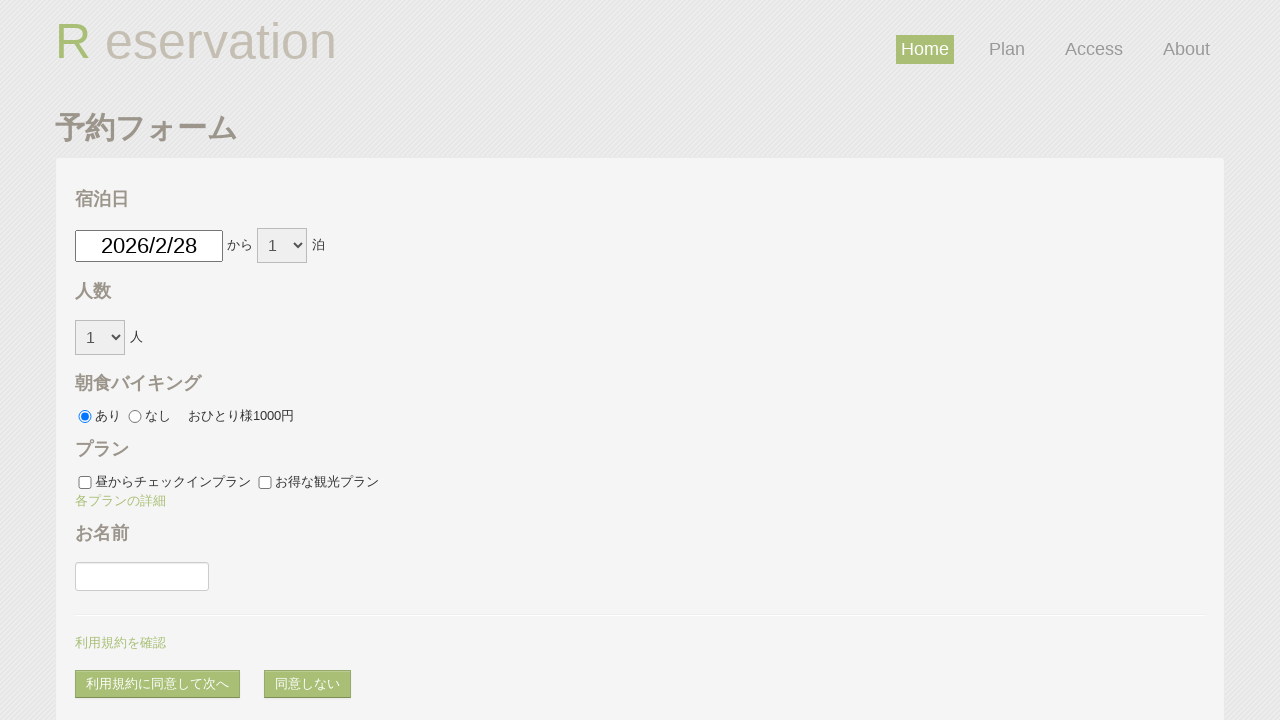